Fills out a registration form by entering personal information including name, address, email, phone, selecting gender and hobbies, and attempting to select skills and country from dropdowns

Starting URL: https://demo.automationtesting.in/

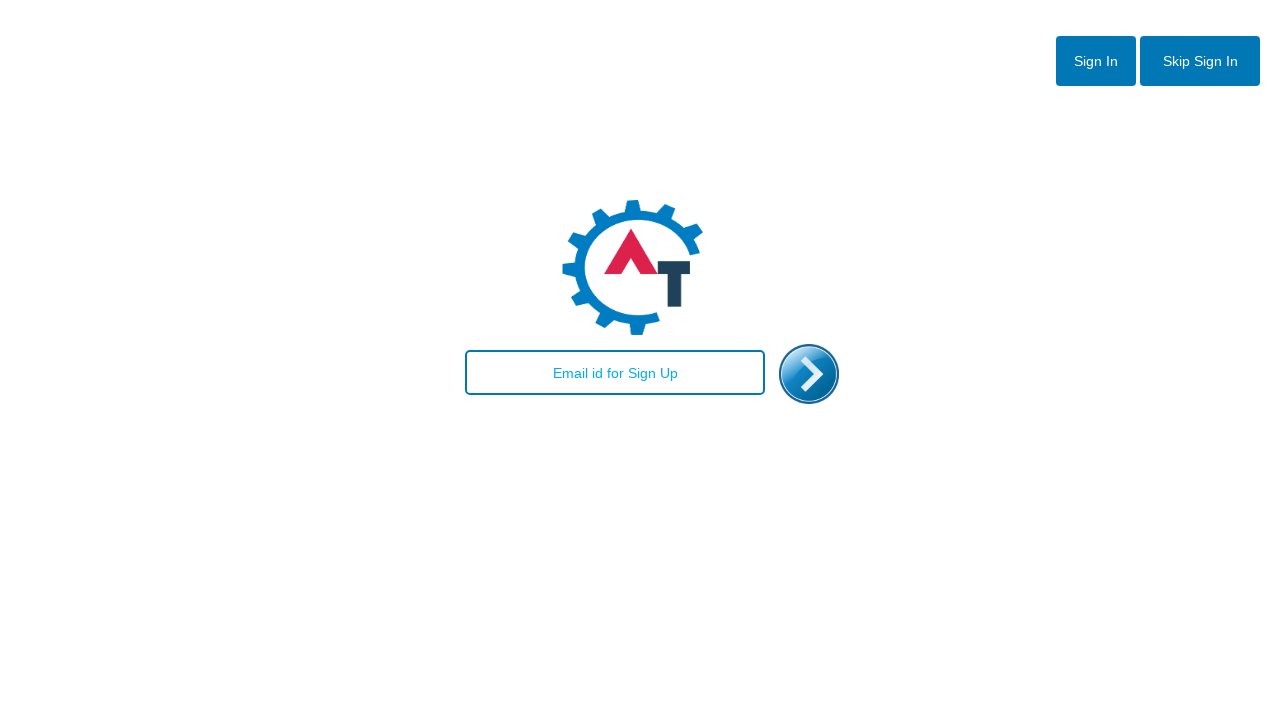

Clicked Sign up button at (809, 374) on #enterimg
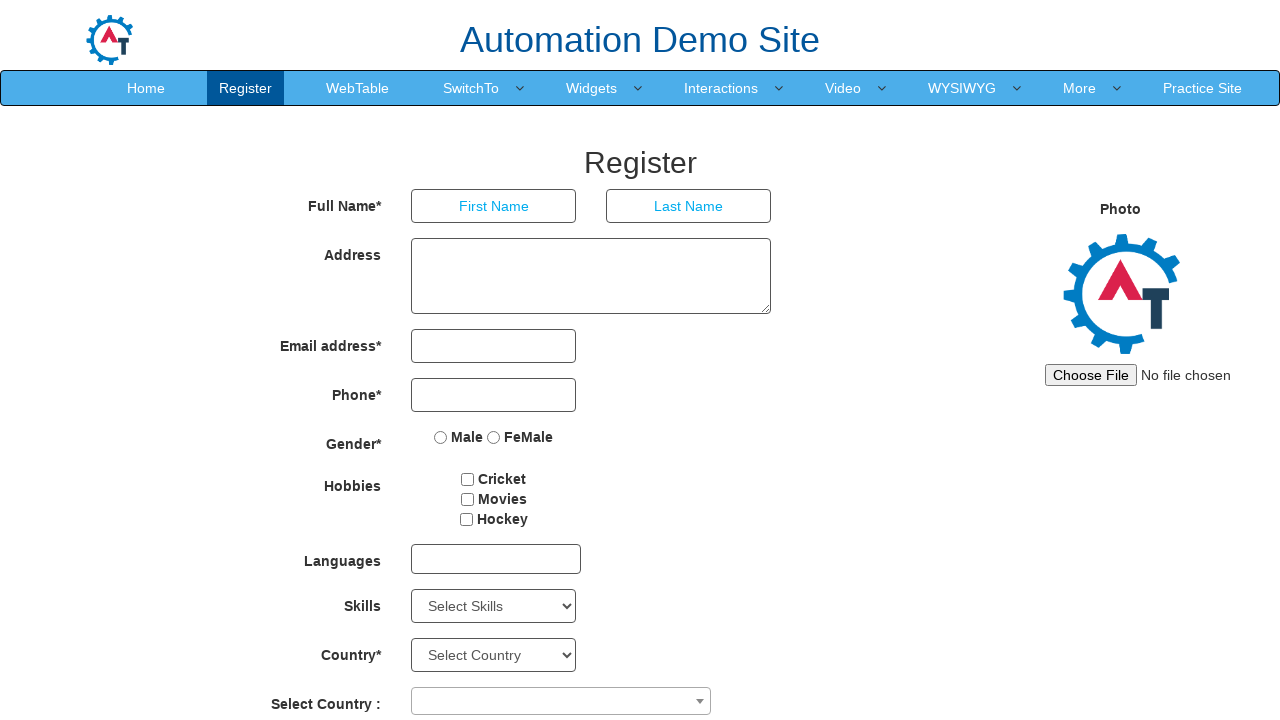

Filled First name field with 'Ant' on xpath=//*[@id="basicBootstrapForm"]/div[1]/div[1]/input
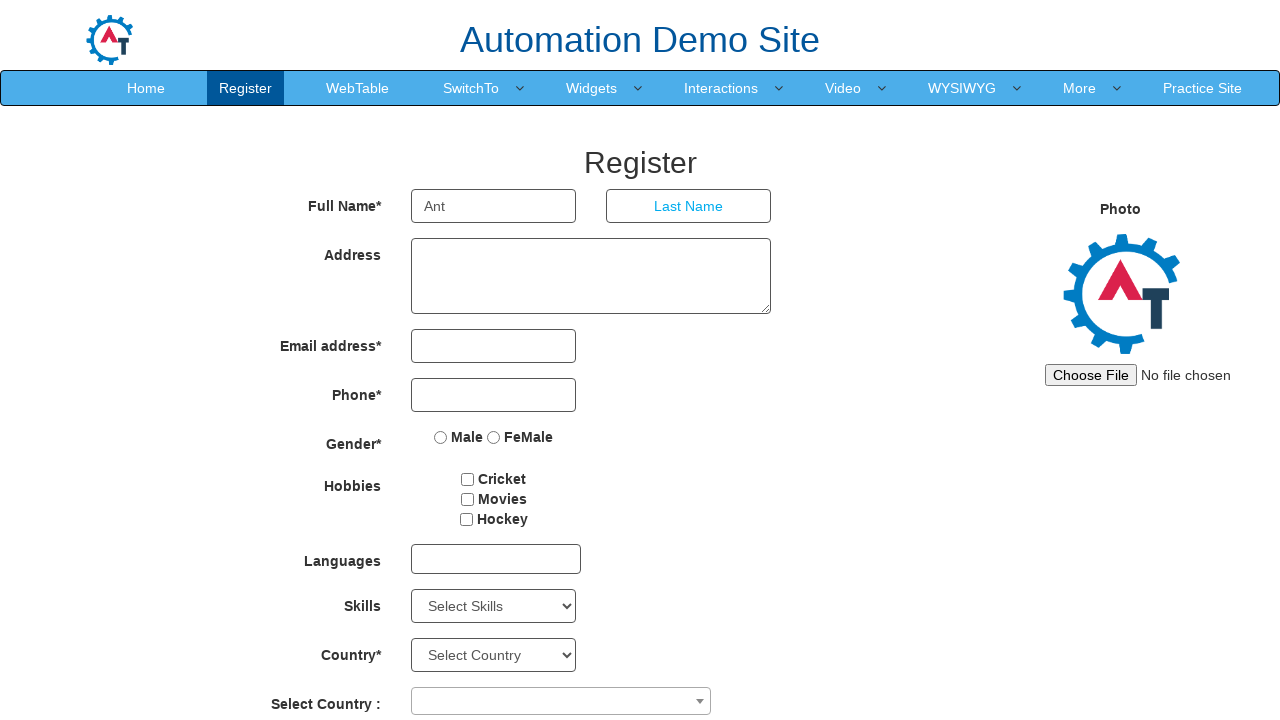

Filled Last name field with 'Jimbo' on xpath=//*[@id="basicBootstrapForm"]/div[1]/div[2]/input
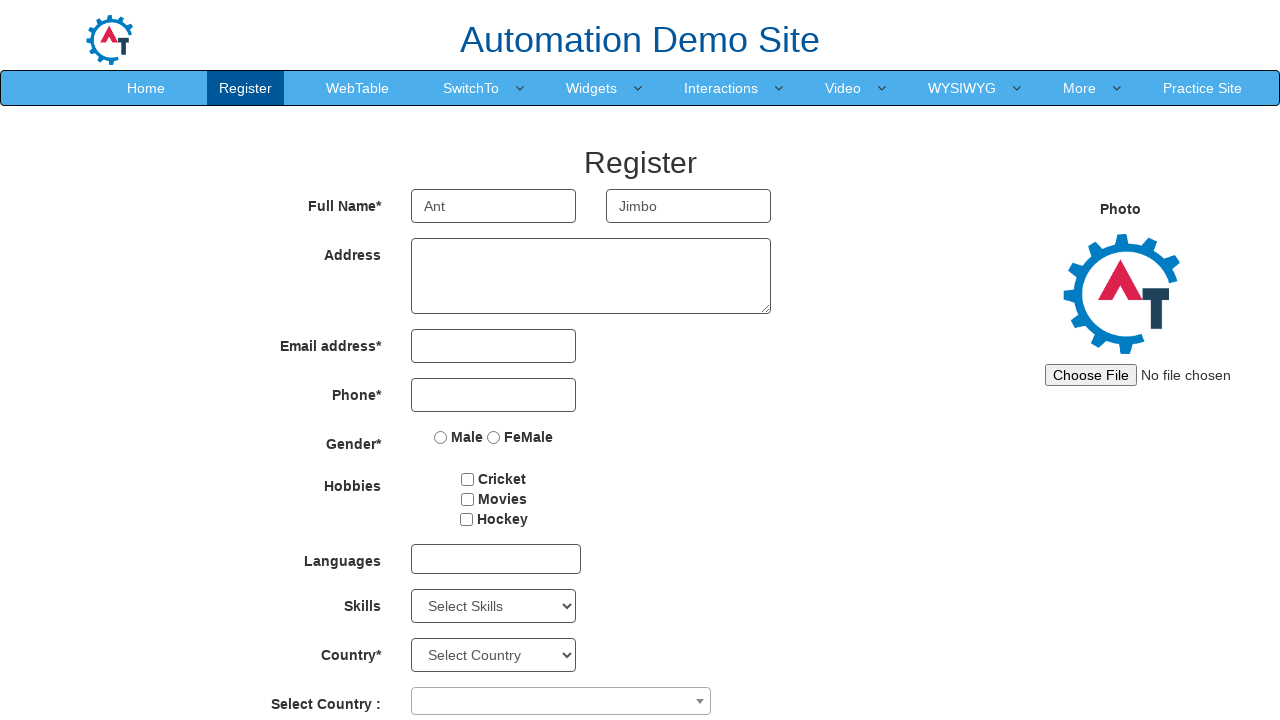

Filled Address field with '1234 Anthill Rd. FairJiz VA, 23333' on xpath=//*[@id="basicBootstrapForm"]/div[2]/div/textarea
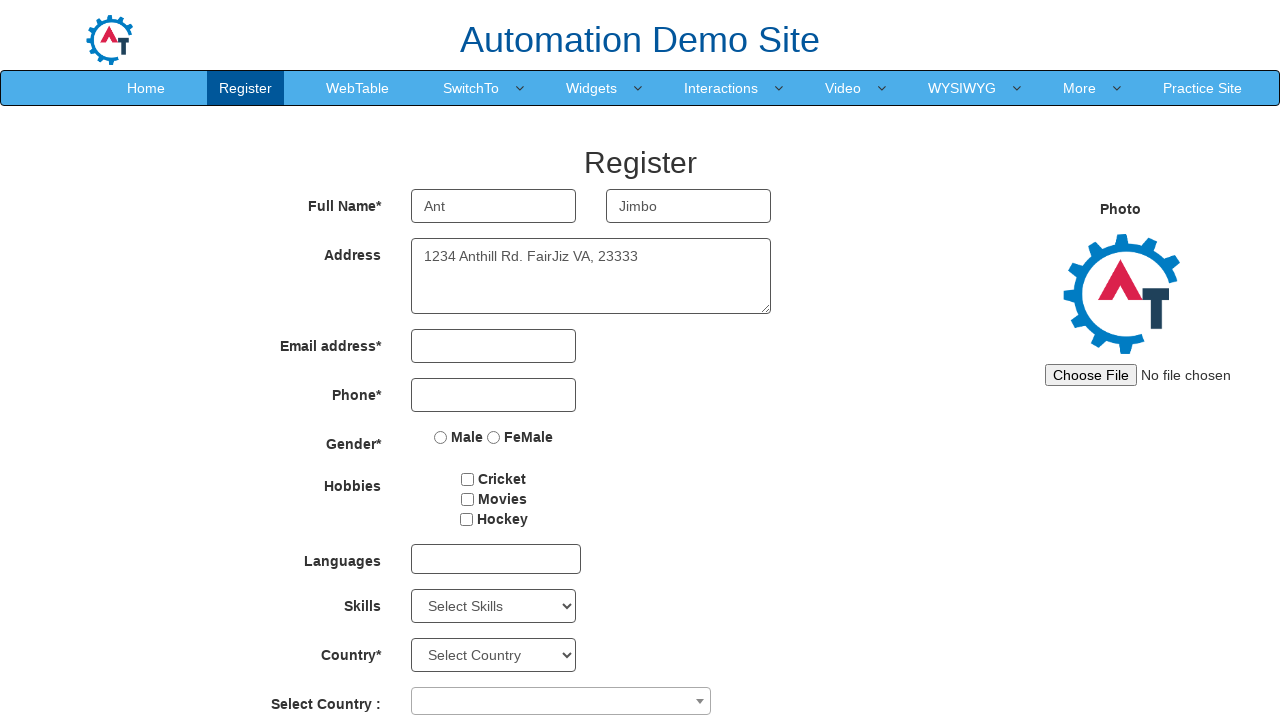

Filled Email field with 'AntHill@gmail.com' on xpath=//*[@id="eid"]/input
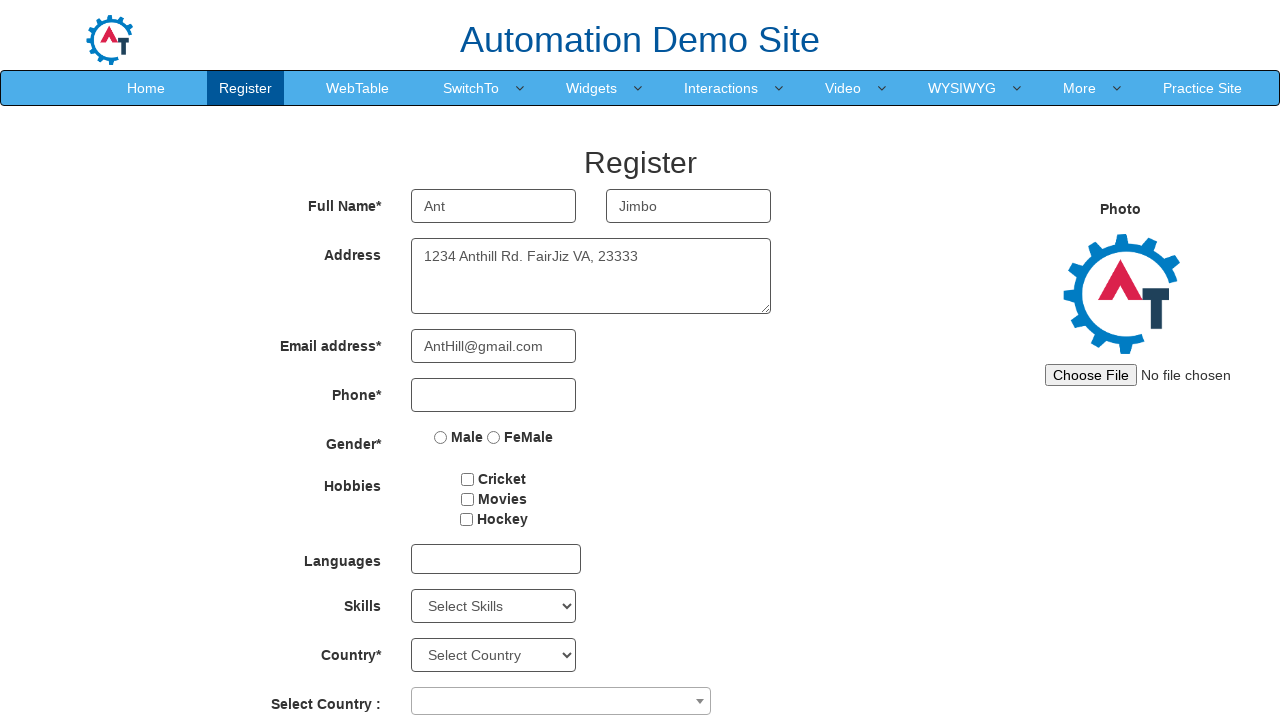

Filled Phone number field with '571-123-2345' on xpath=//*[@id="basicBootstrapForm"]/div[4]/div/input
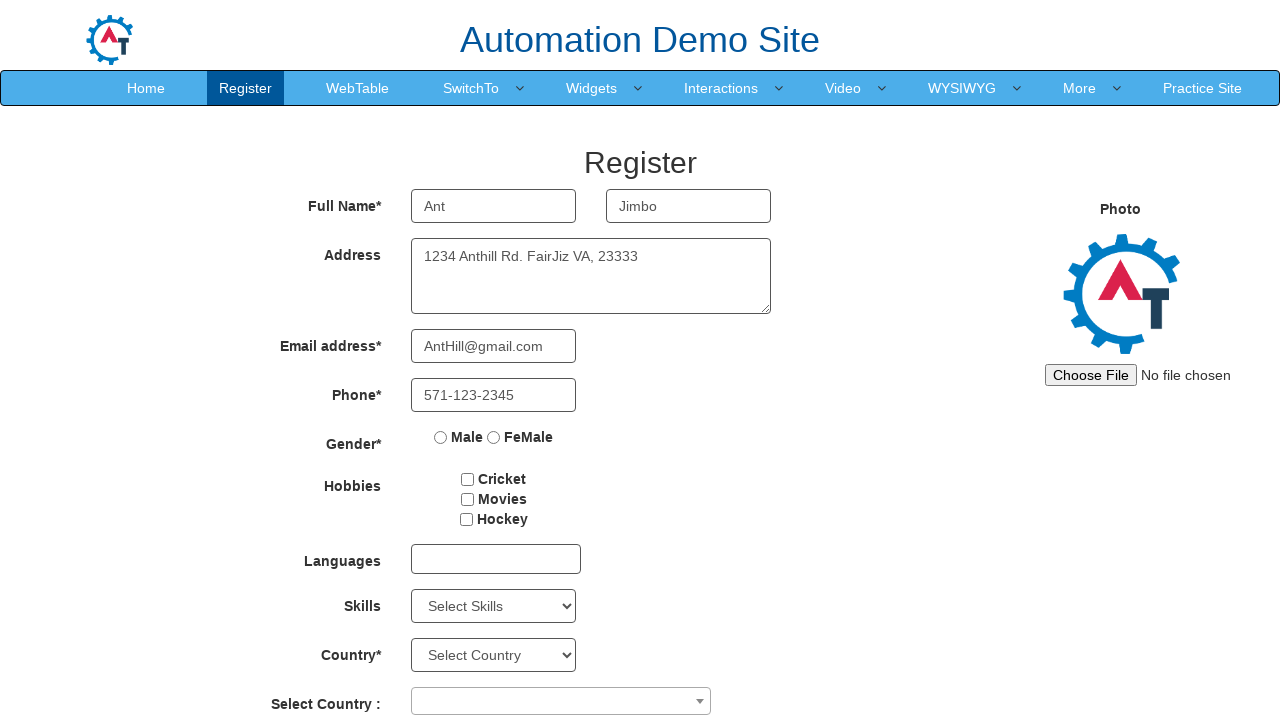

Selected Male gender option at (441, 437) on input[name='radiooptions']
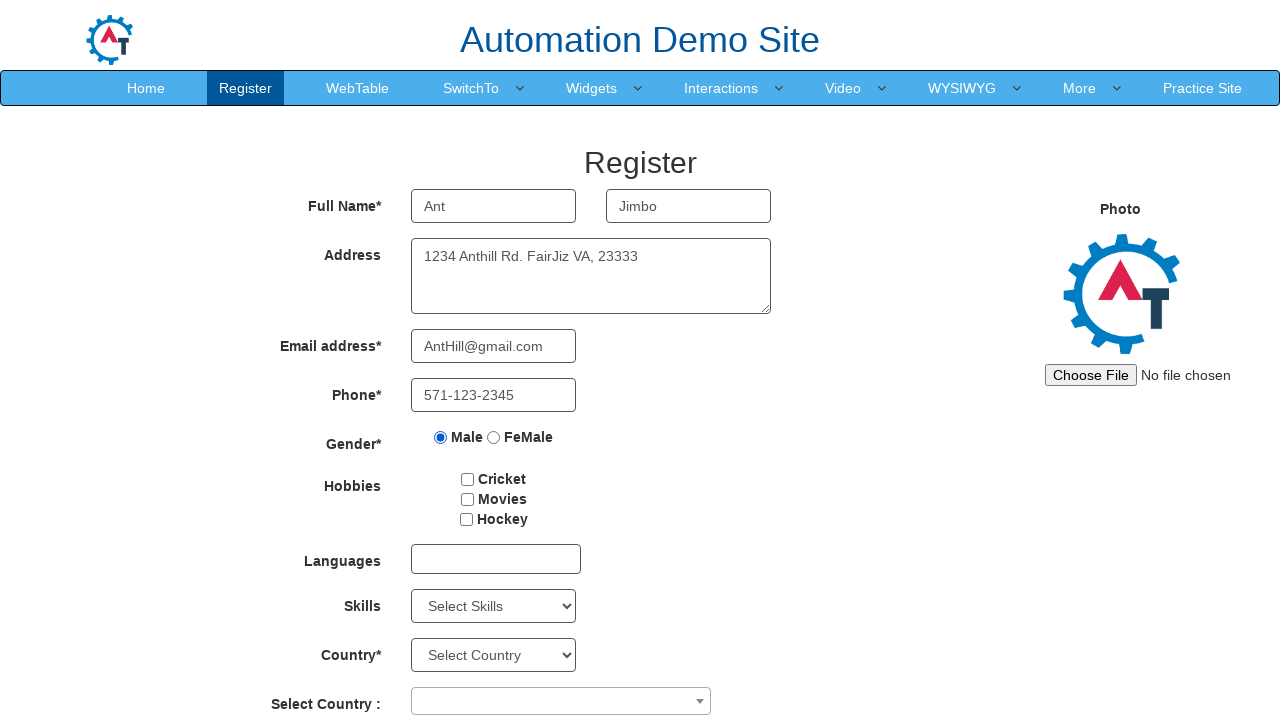

Selected Movies hobby checkbox at (467, 499) on #checkbox2
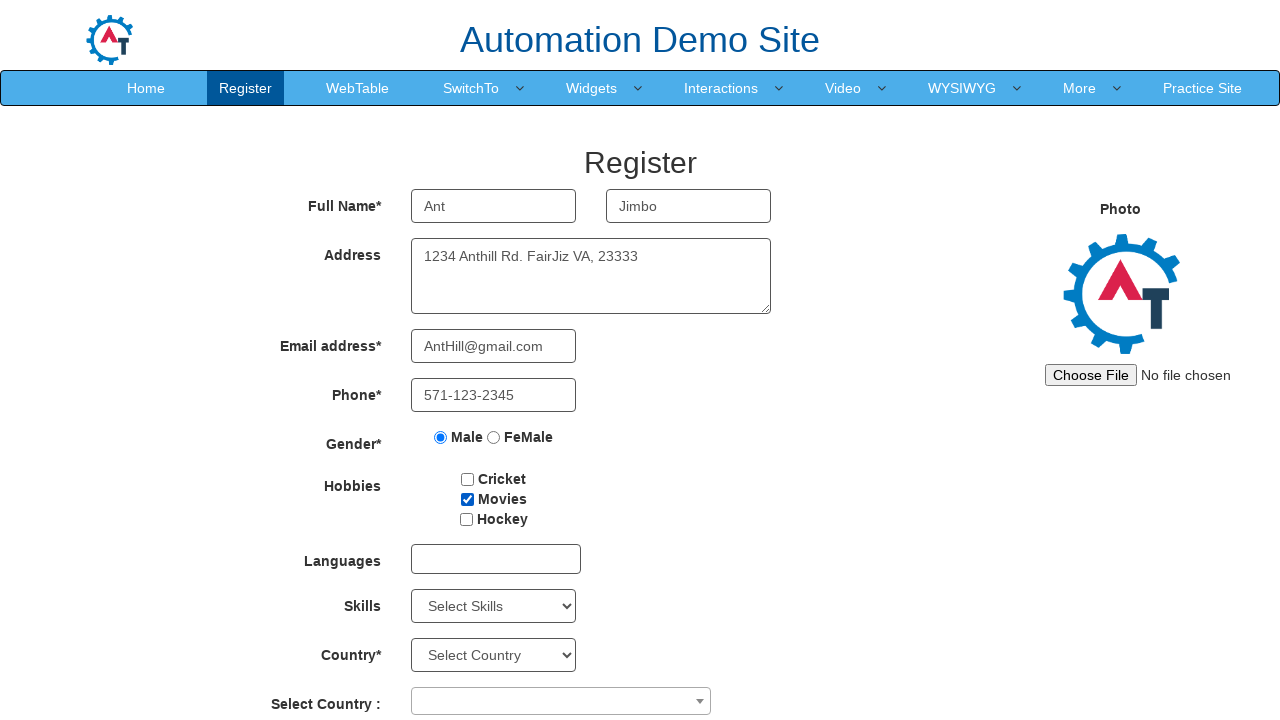

Selected 'Java' from Skills dropdown on #Skills
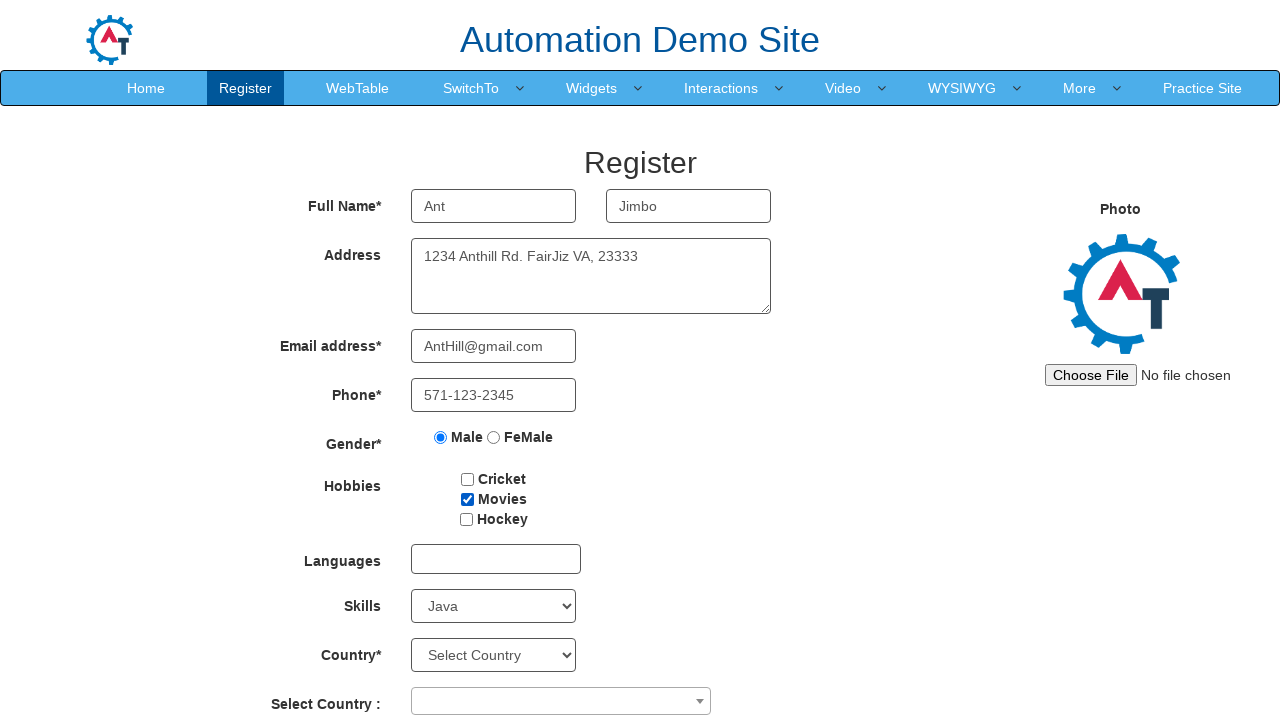

Country dropdown selection attempted but failed or unavailable on select#countries
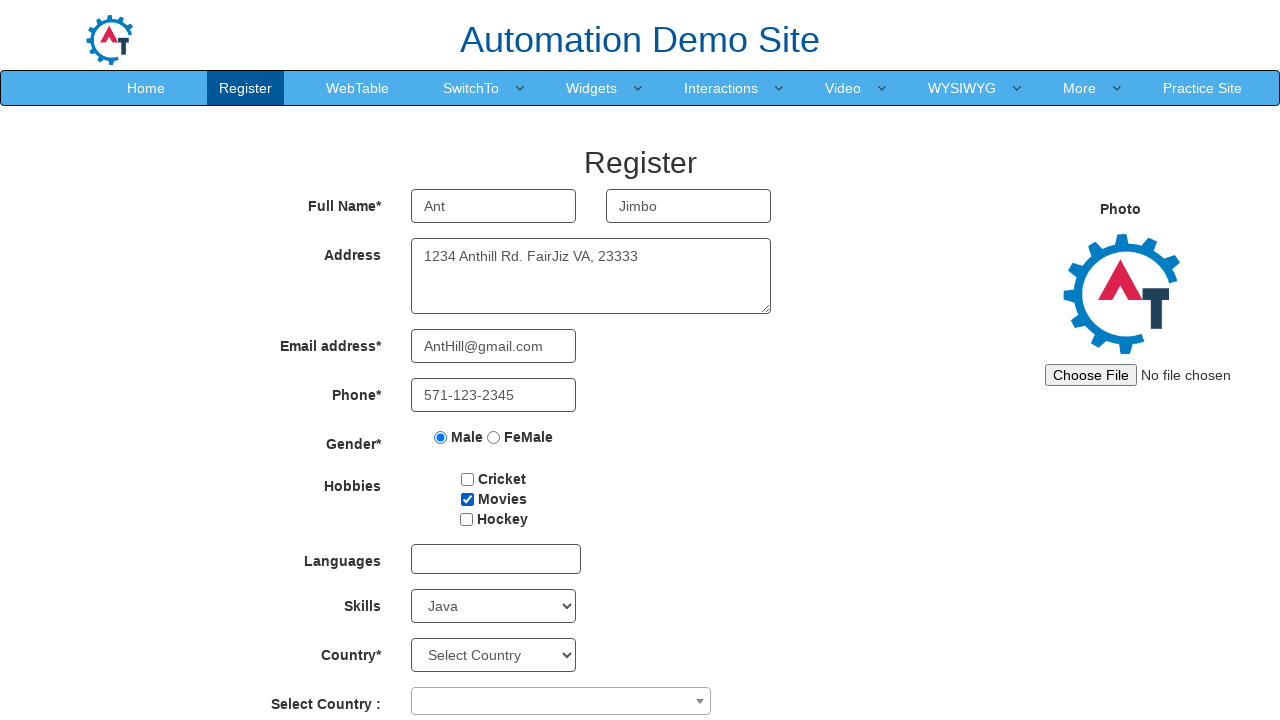

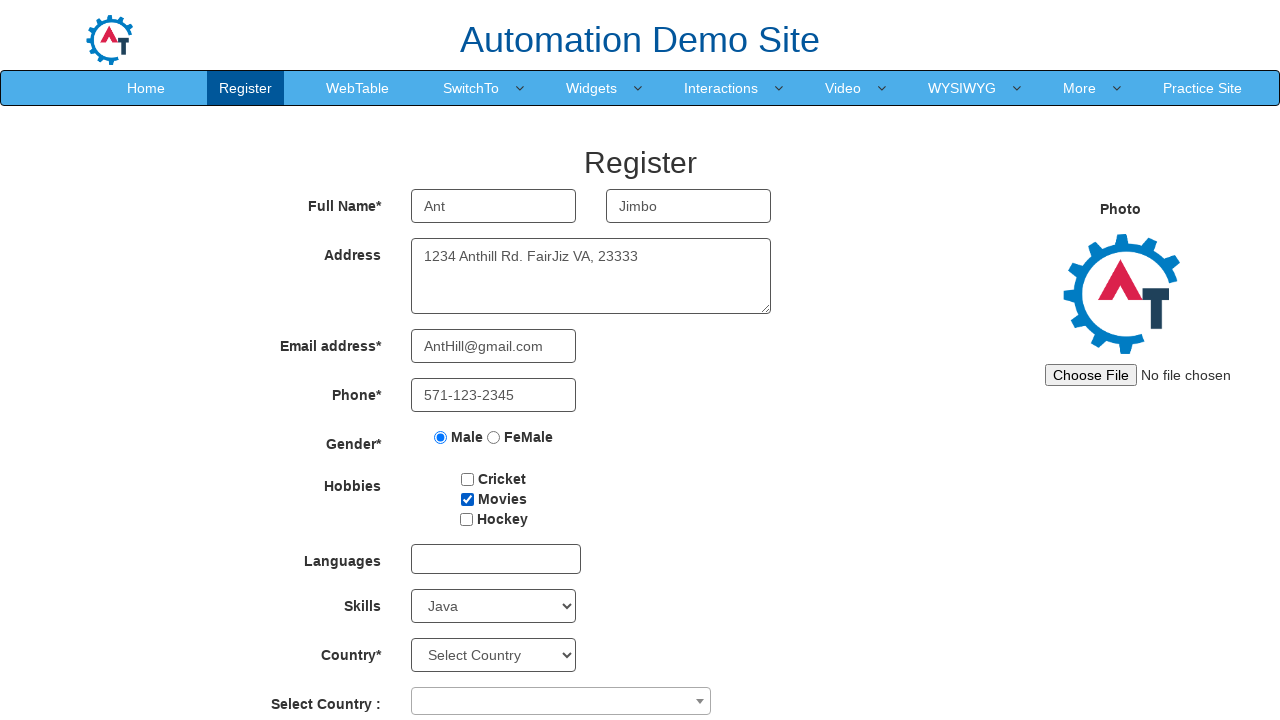